Tests editing a todo item by double-clicking it, changing the text, and pressing Enter

Starting URL: https://demo.playwright.dev/todomvc

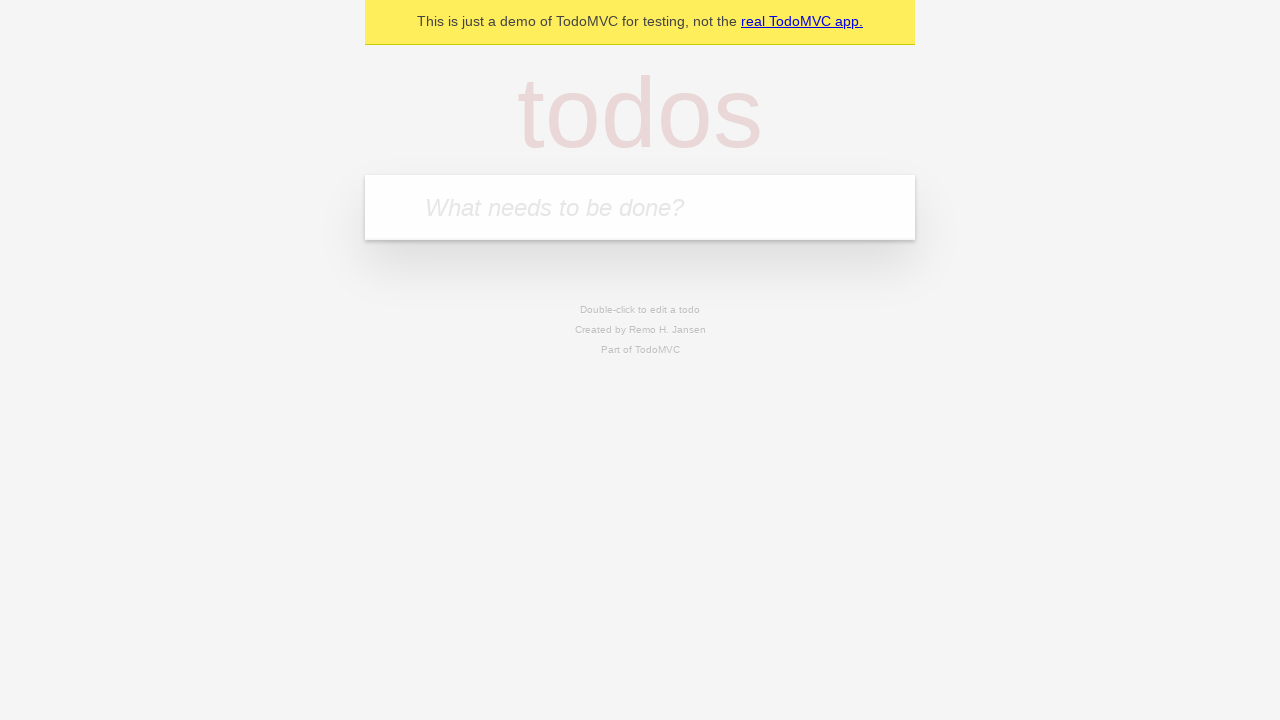

Filled todo input with 'buy some cheese' on internal:attr=[placeholder="What needs to be done?"i]
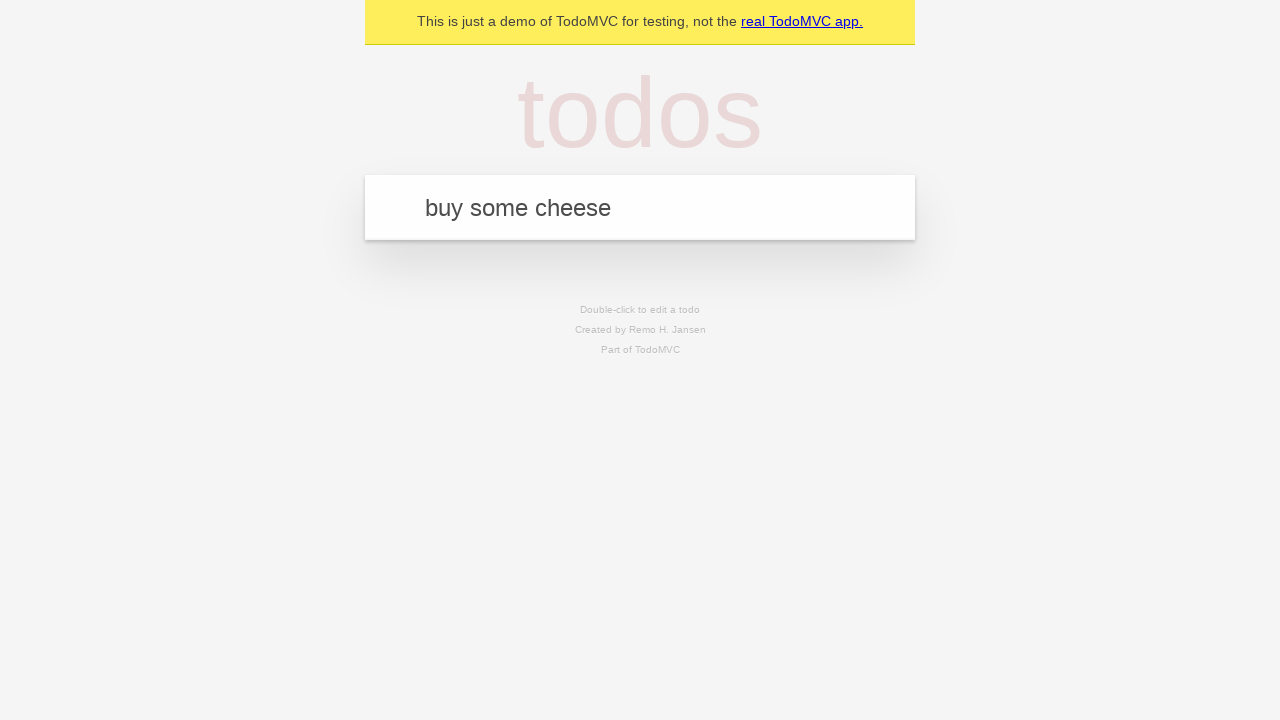

Pressed Enter to create first todo on internal:attr=[placeholder="What needs to be done?"i]
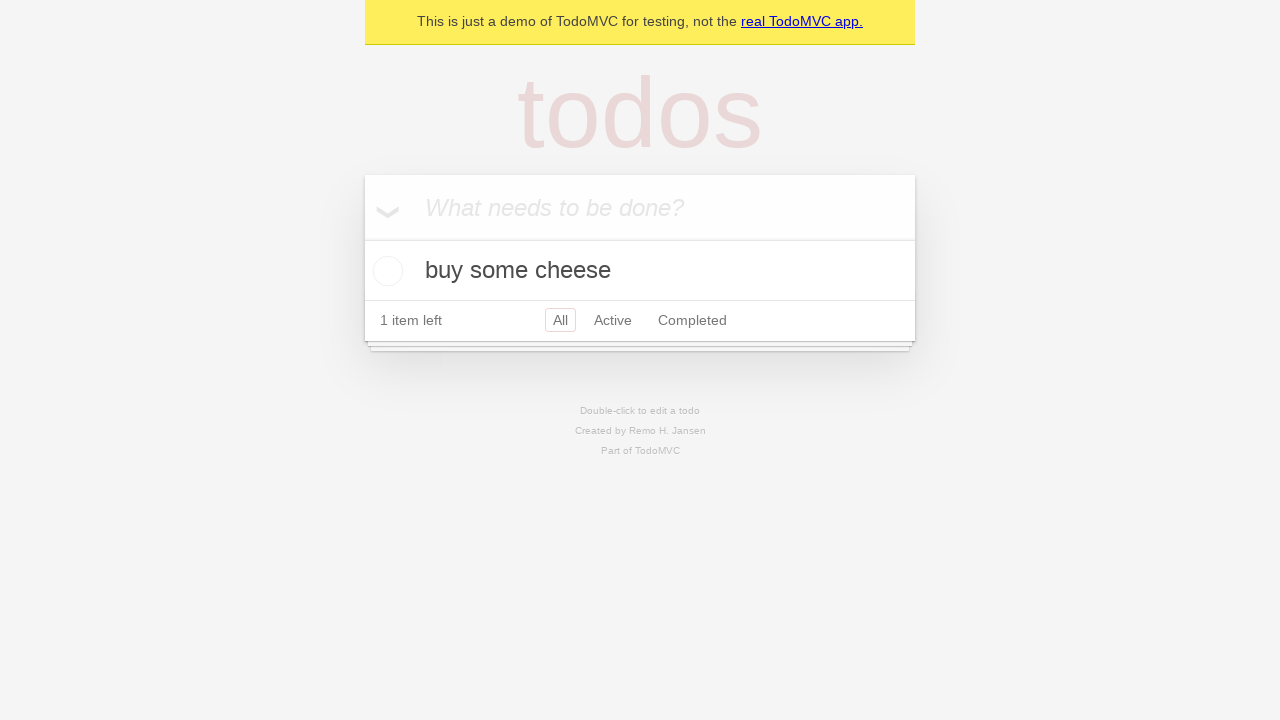

Filled todo input with 'feed the cat' on internal:attr=[placeholder="What needs to be done?"i]
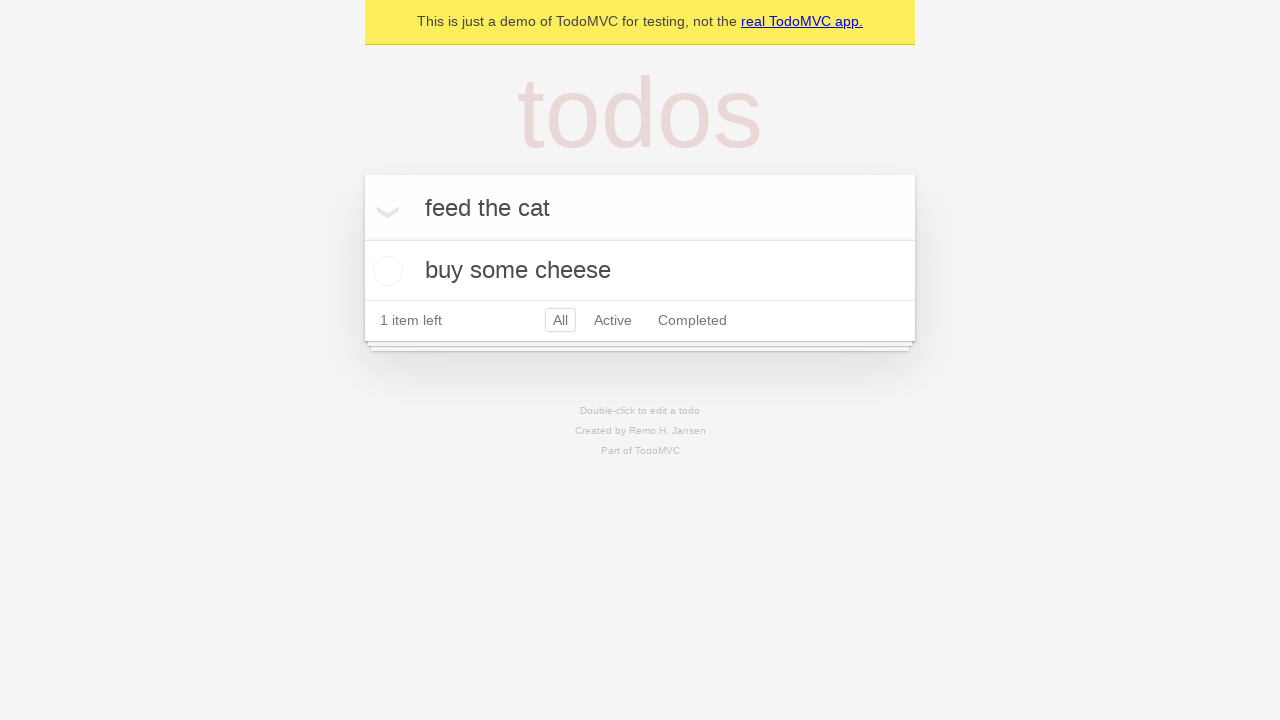

Pressed Enter to create second todo on internal:attr=[placeholder="What needs to be done?"i]
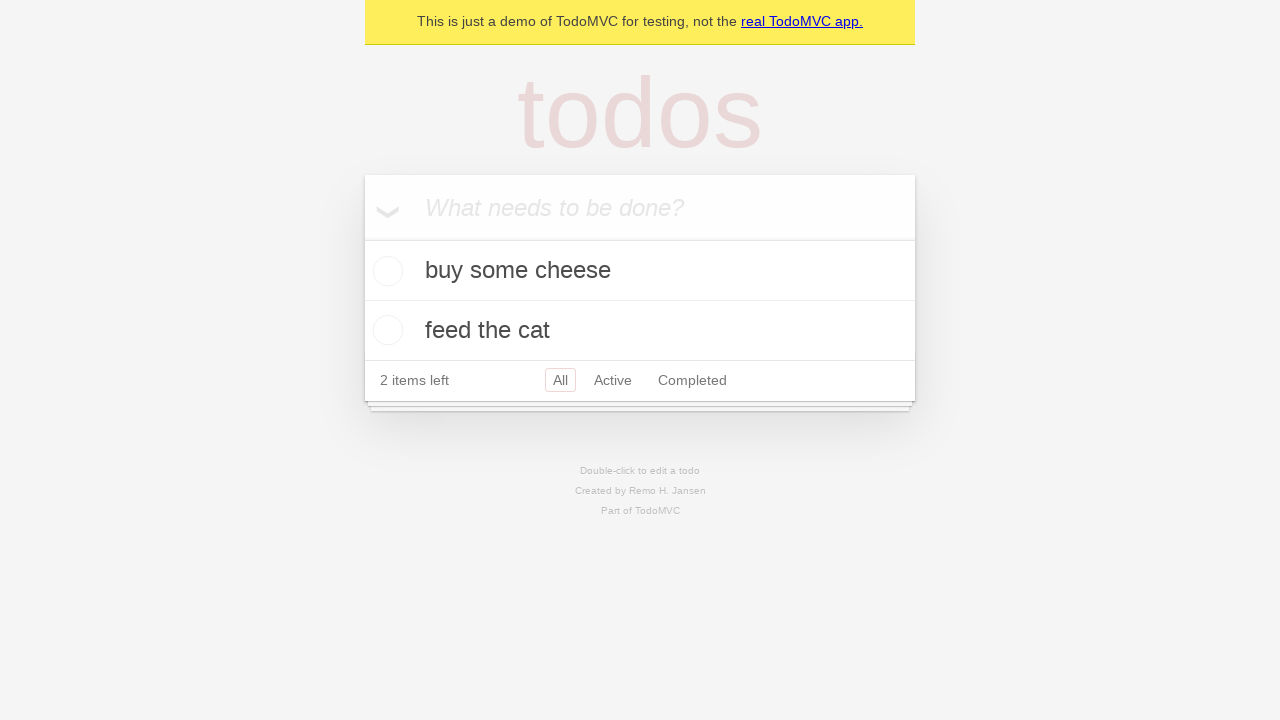

Filled todo input with 'book a doctors appointment' on internal:attr=[placeholder="What needs to be done?"i]
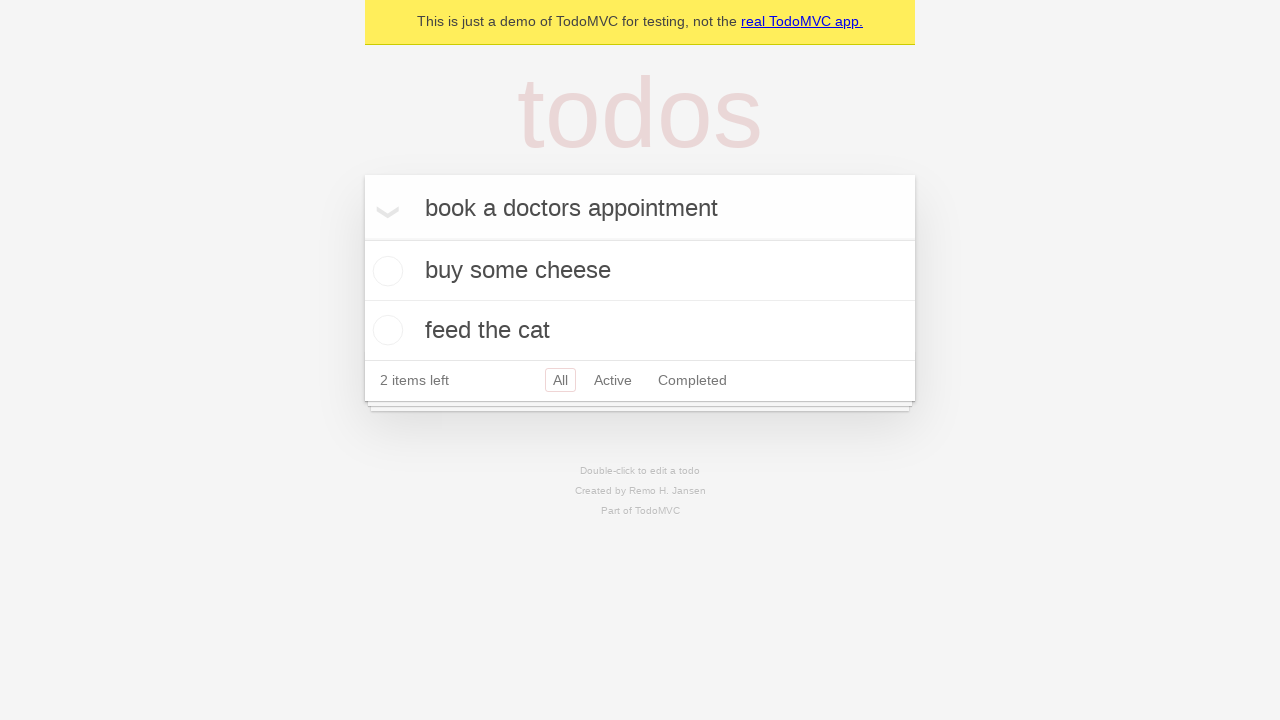

Pressed Enter to create third todo on internal:attr=[placeholder="What needs to be done?"i]
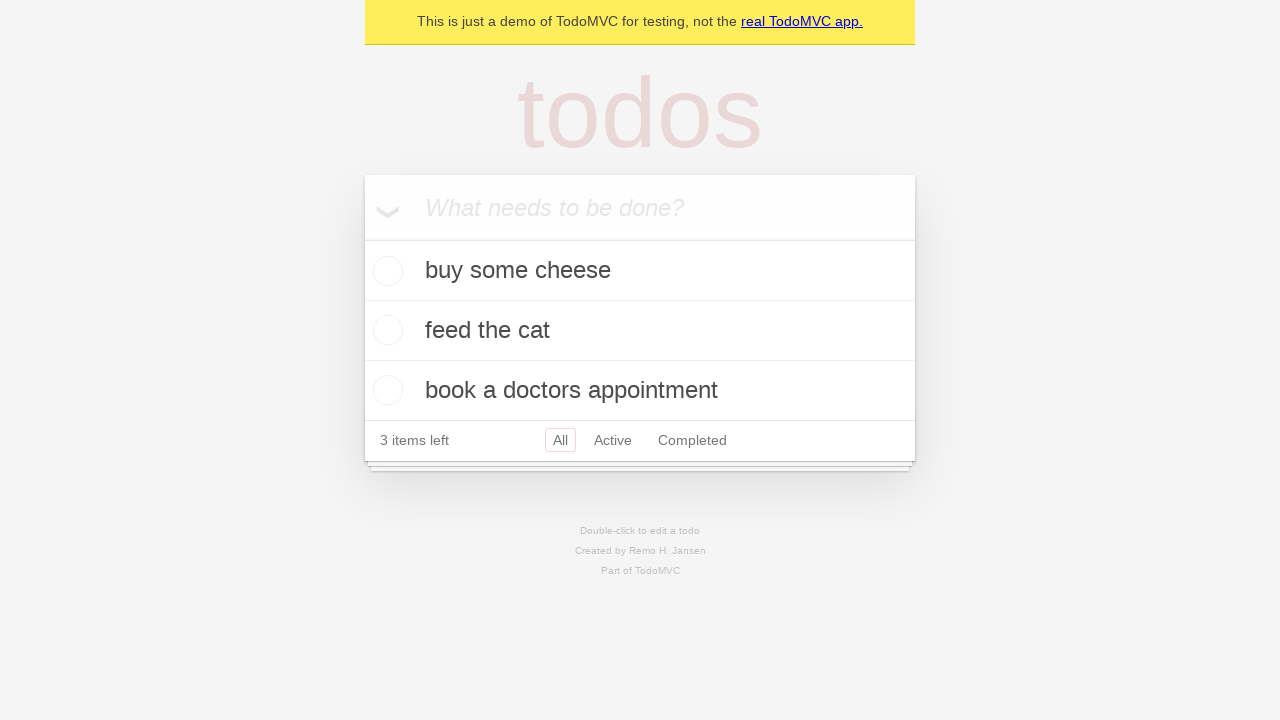

Waited for todo items to load
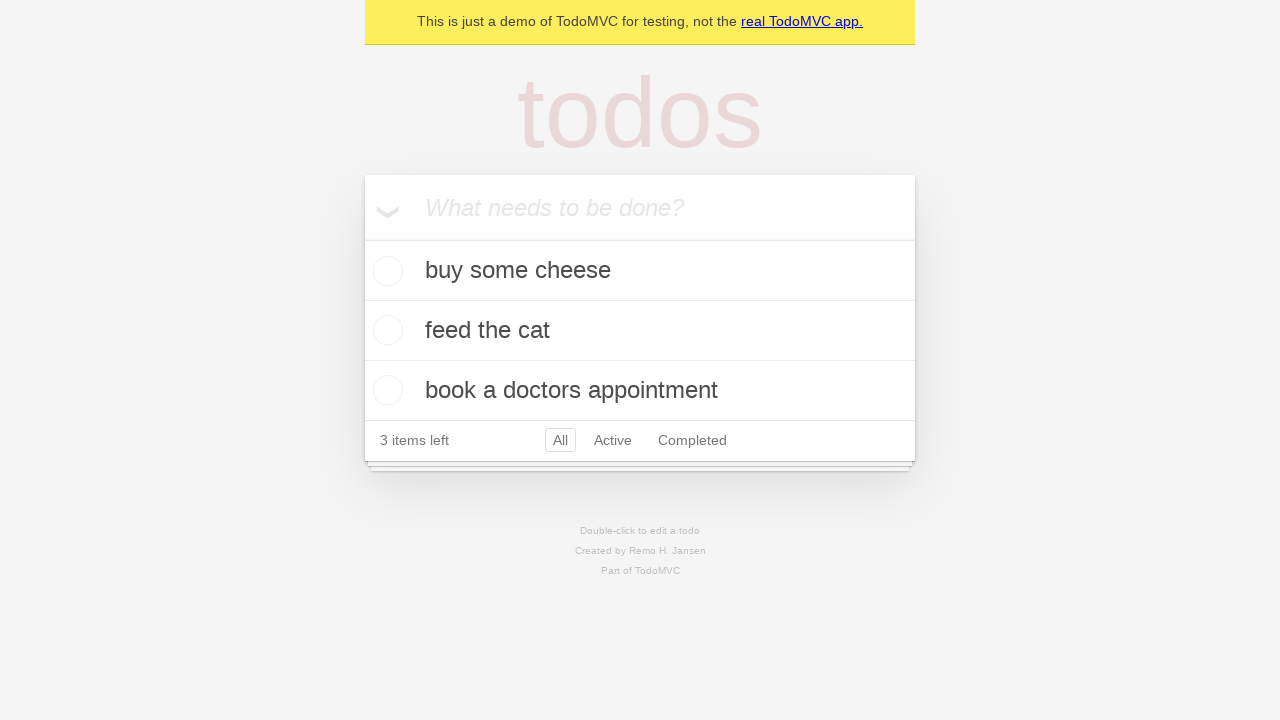

Located all todo items
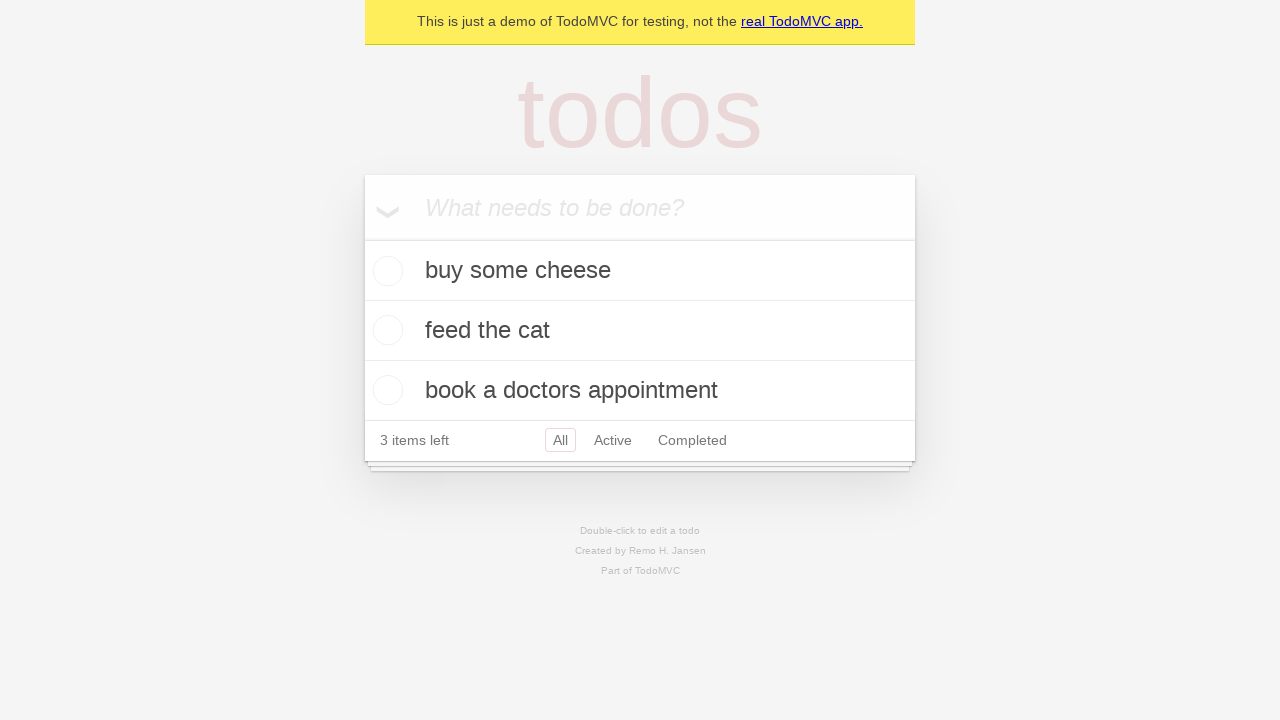

Selected second todo item
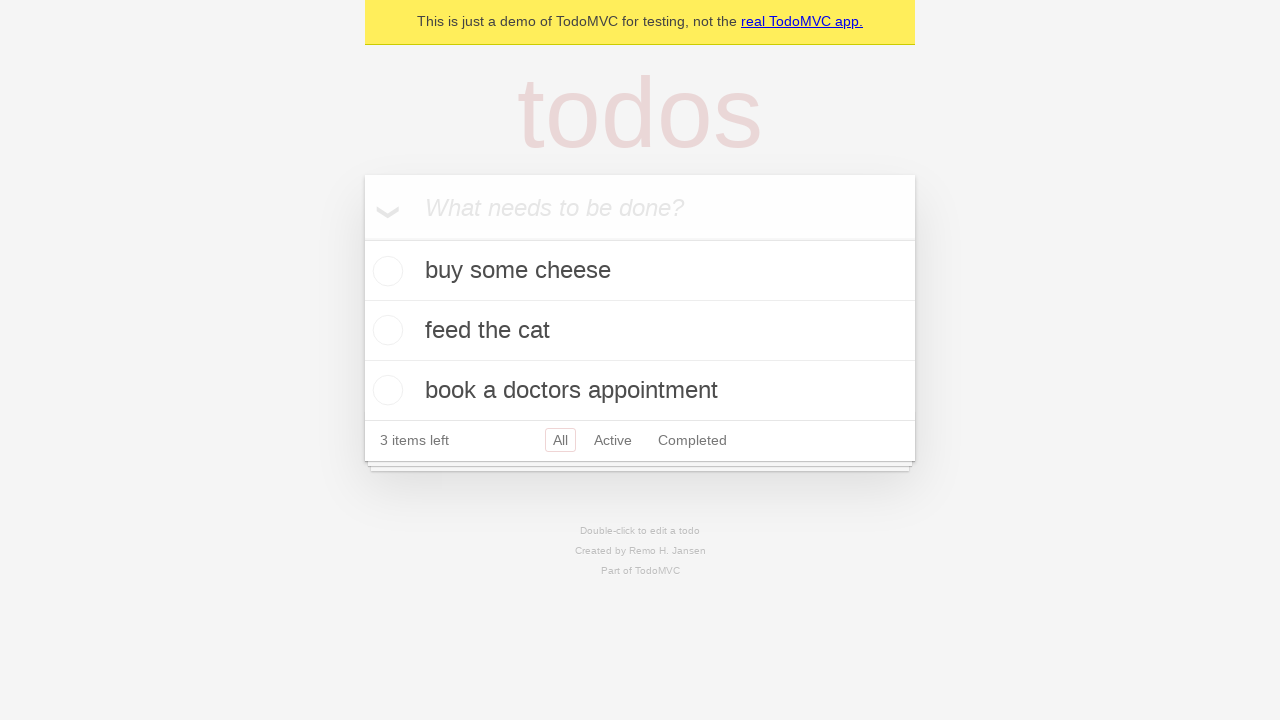

Double-clicked second todo to enter edit mode at (640, 331) on internal:testid=[data-testid="todo-item"s] >> nth=1
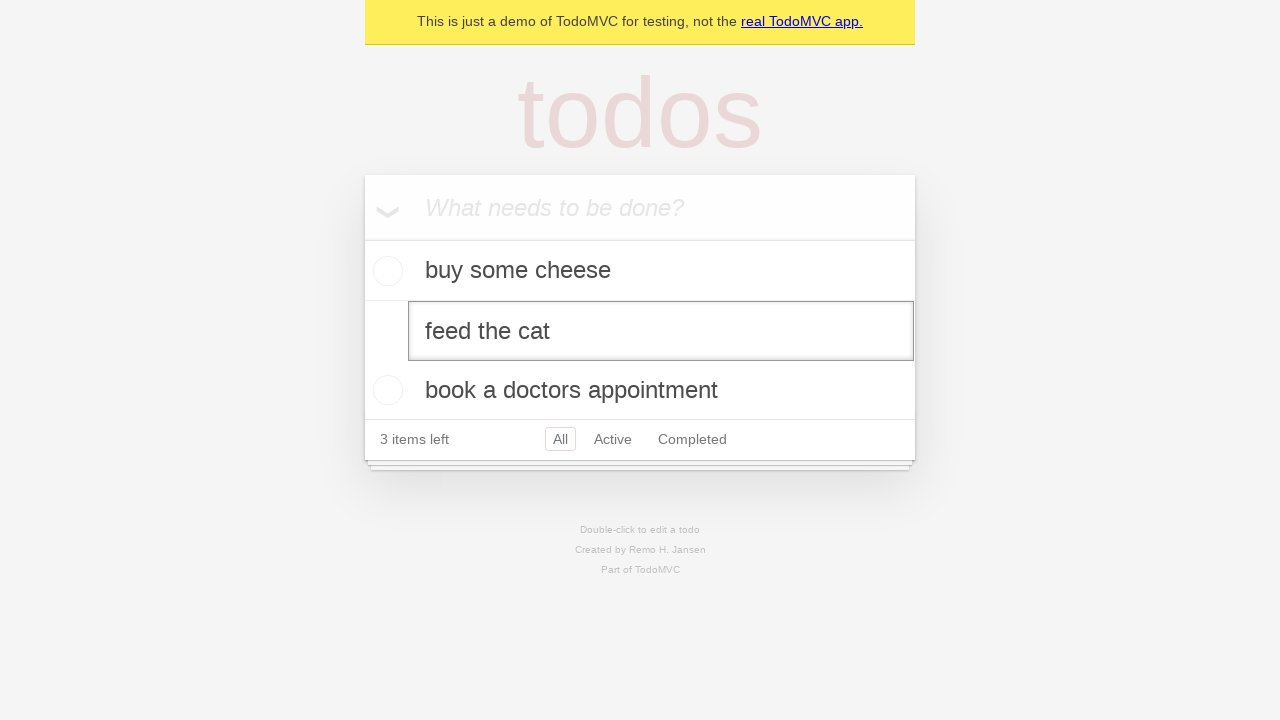

Filled edit textbox with 'buy some sausages' on internal:testid=[data-testid="todo-item"s] >> nth=1 >> internal:role=textbox[nam
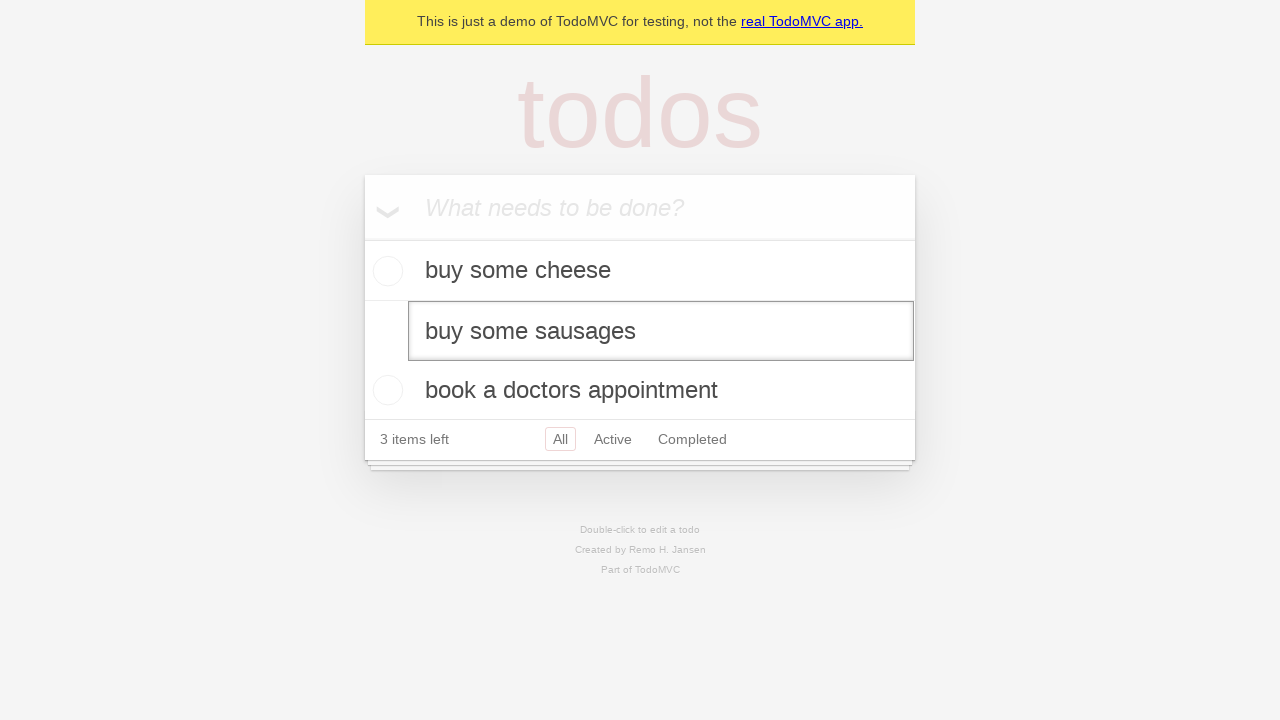

Pressed Enter to save edited todo on internal:testid=[data-testid="todo-item"s] >> nth=1 >> internal:role=textbox[nam
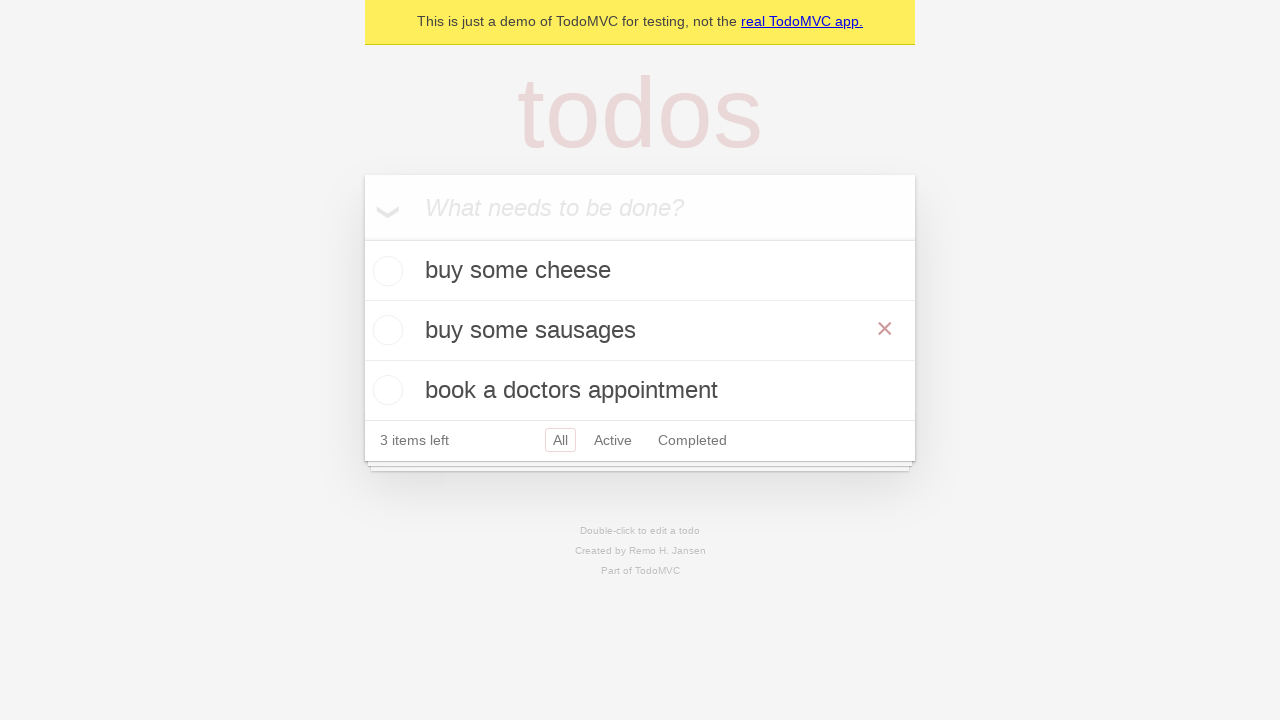

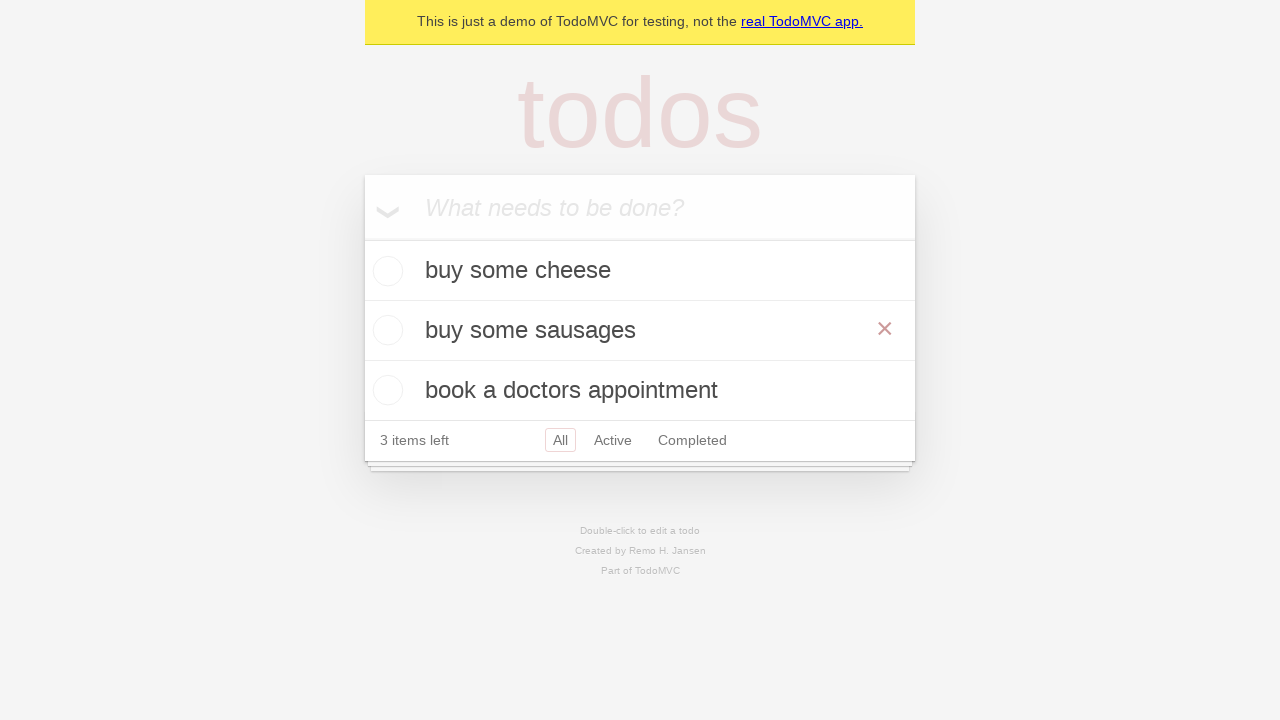